Tests multiple window handling by opening a link in a new window, switching between windows, extracting text from elements in both windows, and managing window lifecycle

Starting URL: https://omayo.blogspot.com/

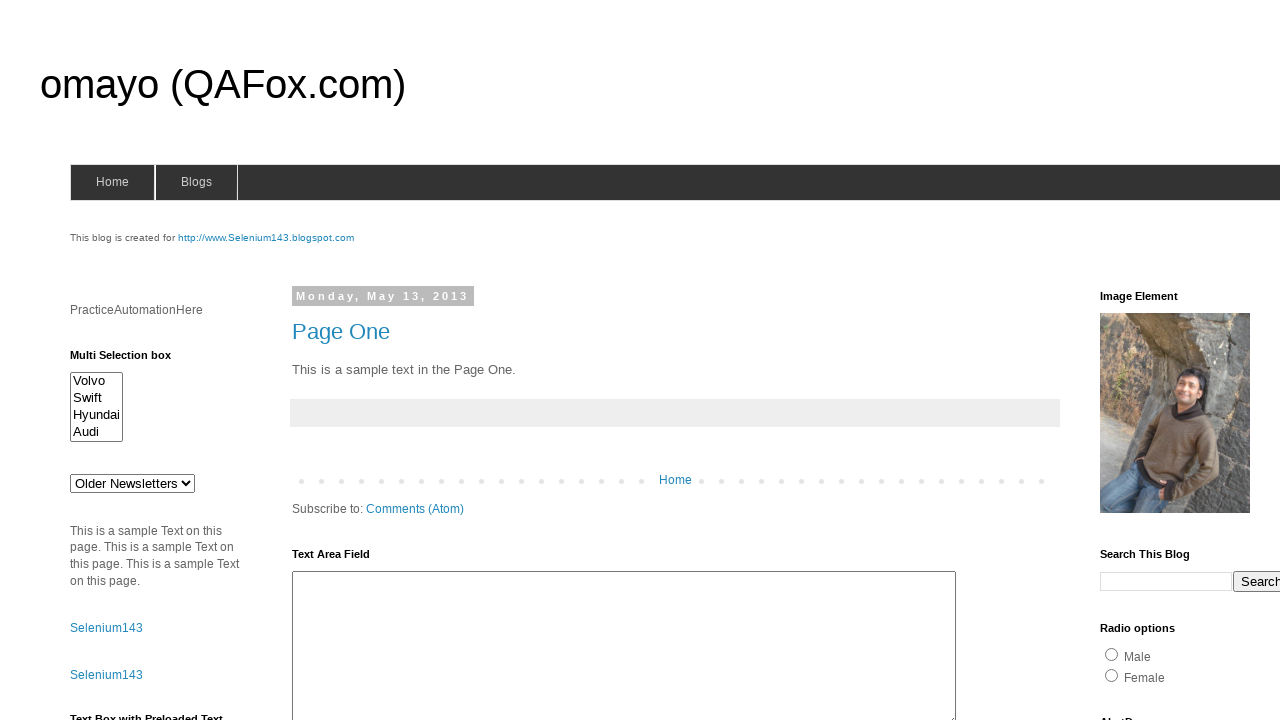

Clicked SeleniumTutorial link to open new window at (116, 360) on xpath=//a[@target='_blank'][text()='SeleniumTutorial']
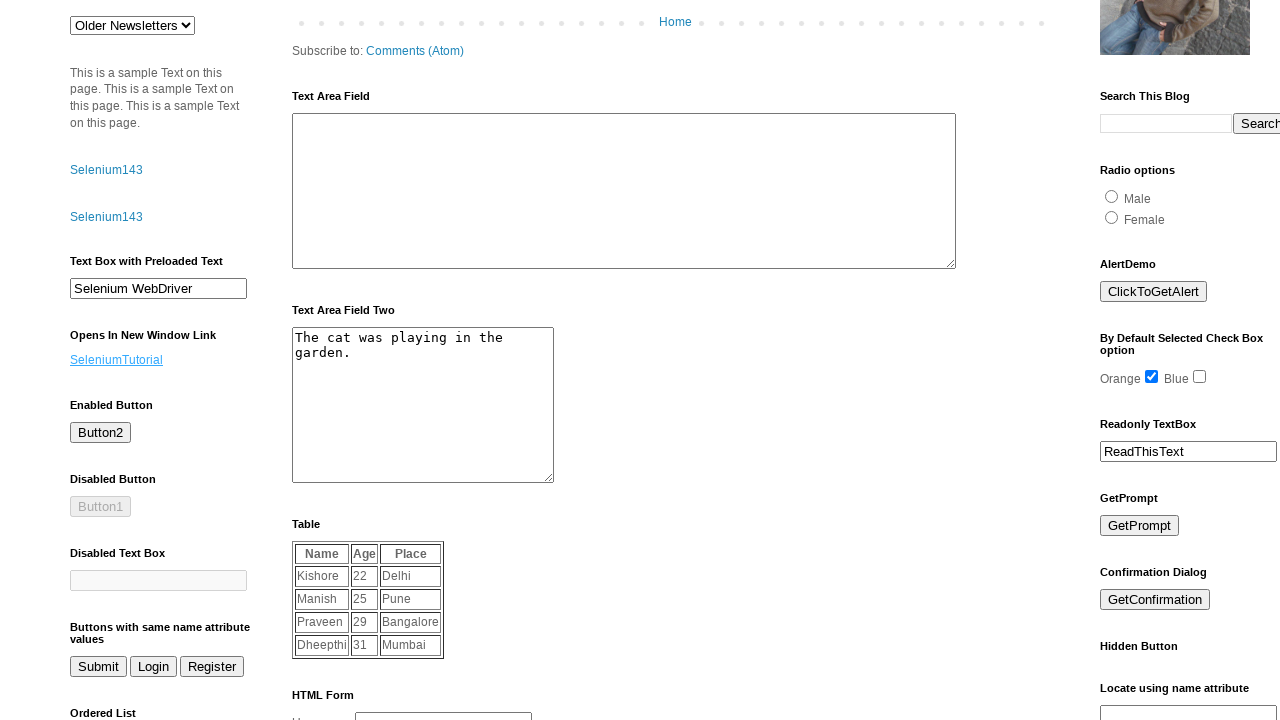

New window/tab opened and captured
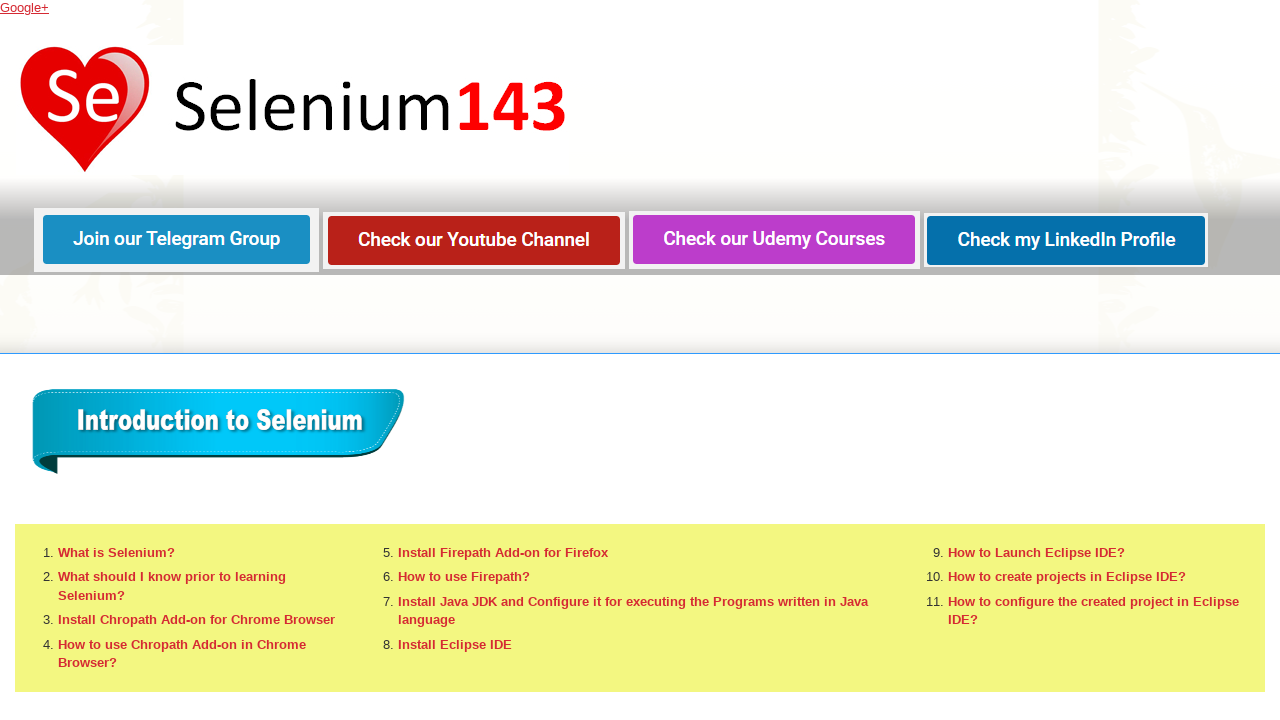

New page finished loading
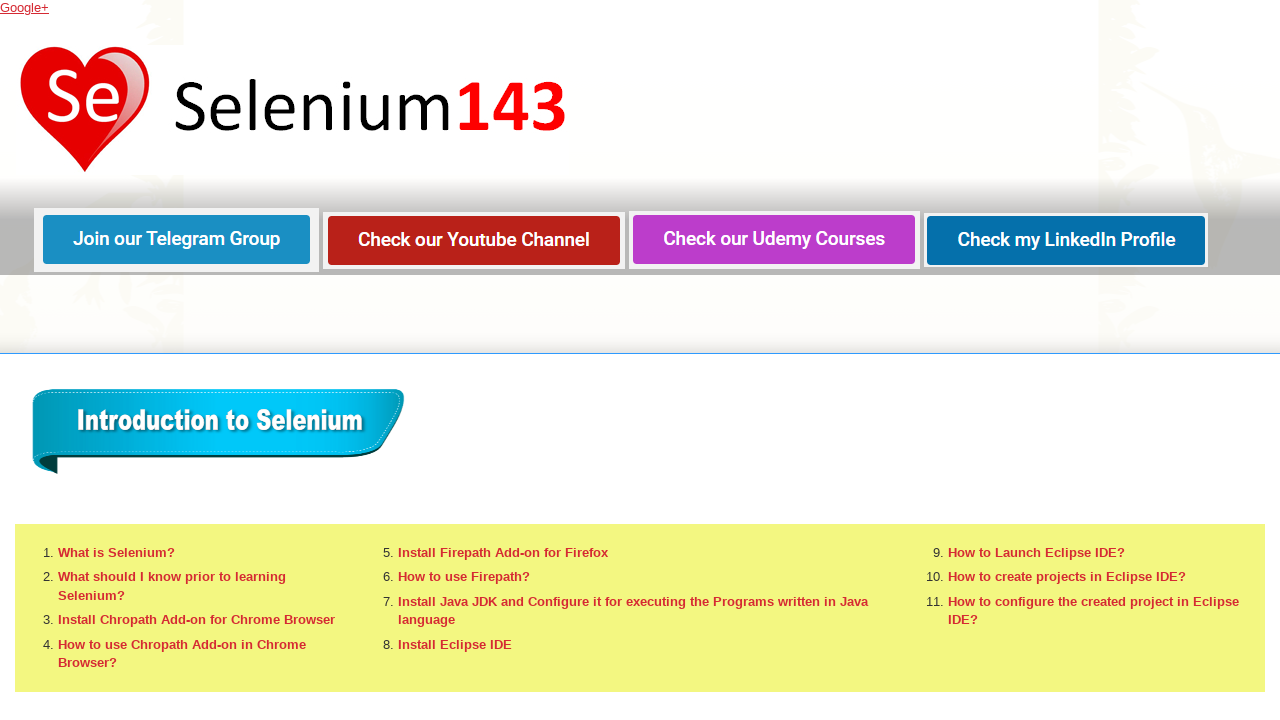

Located Firepath element in new window
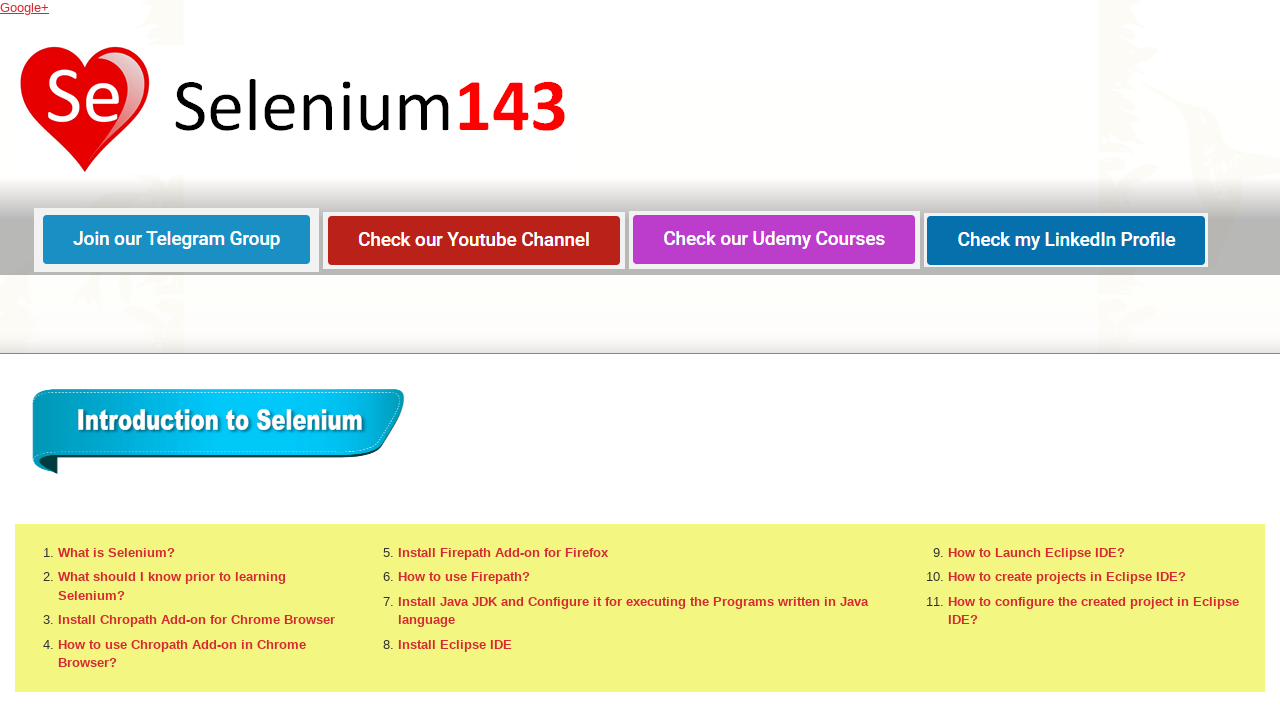

Extracted and printed Firepath element text
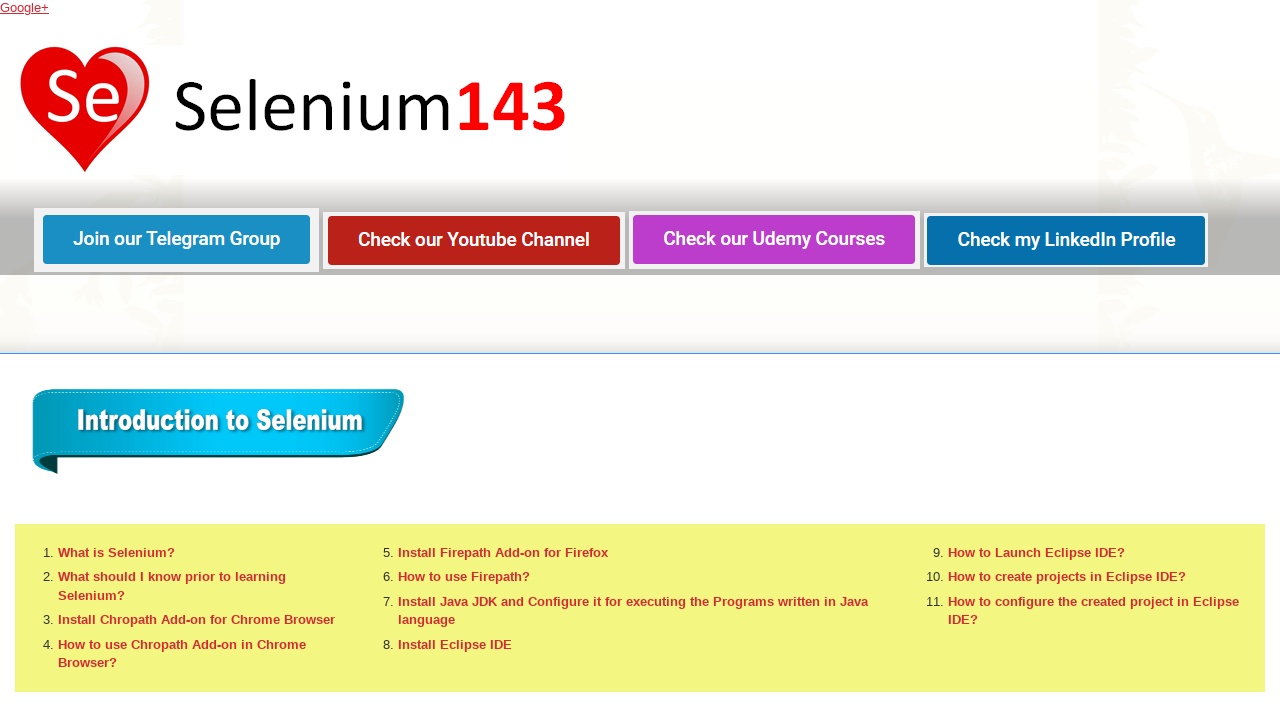

Closed new window/tab
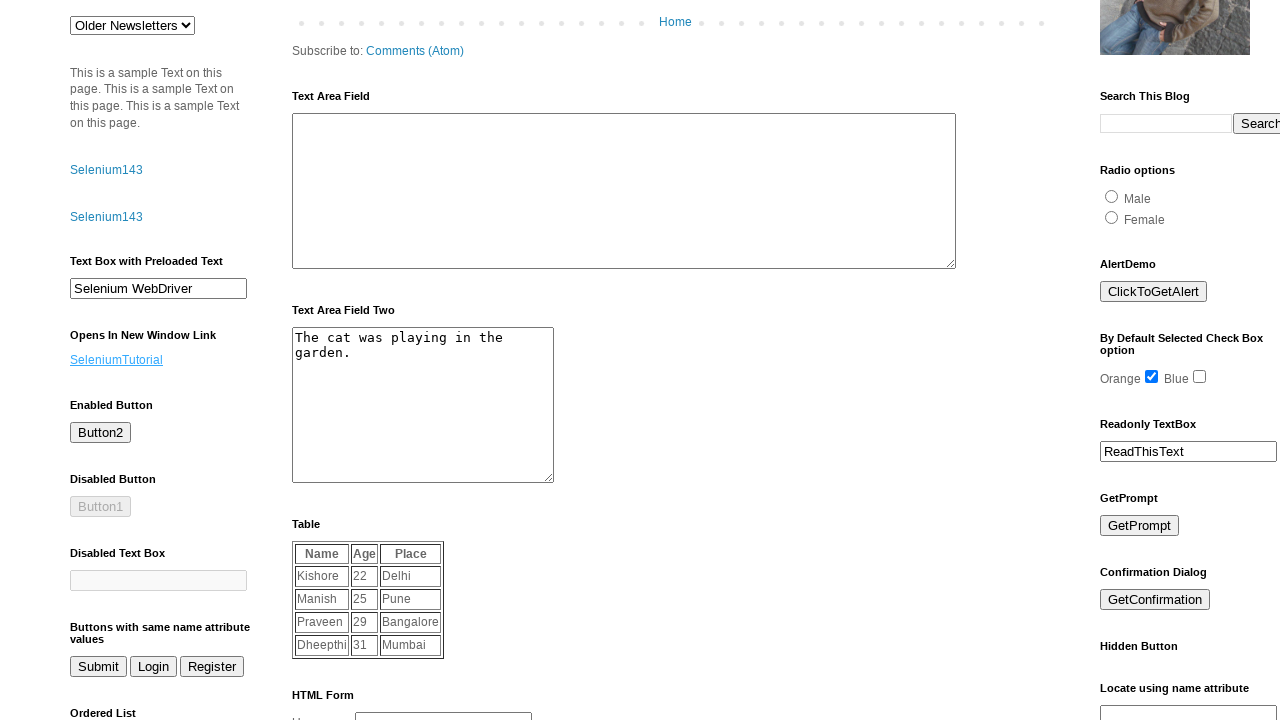

Located textarea element in original page
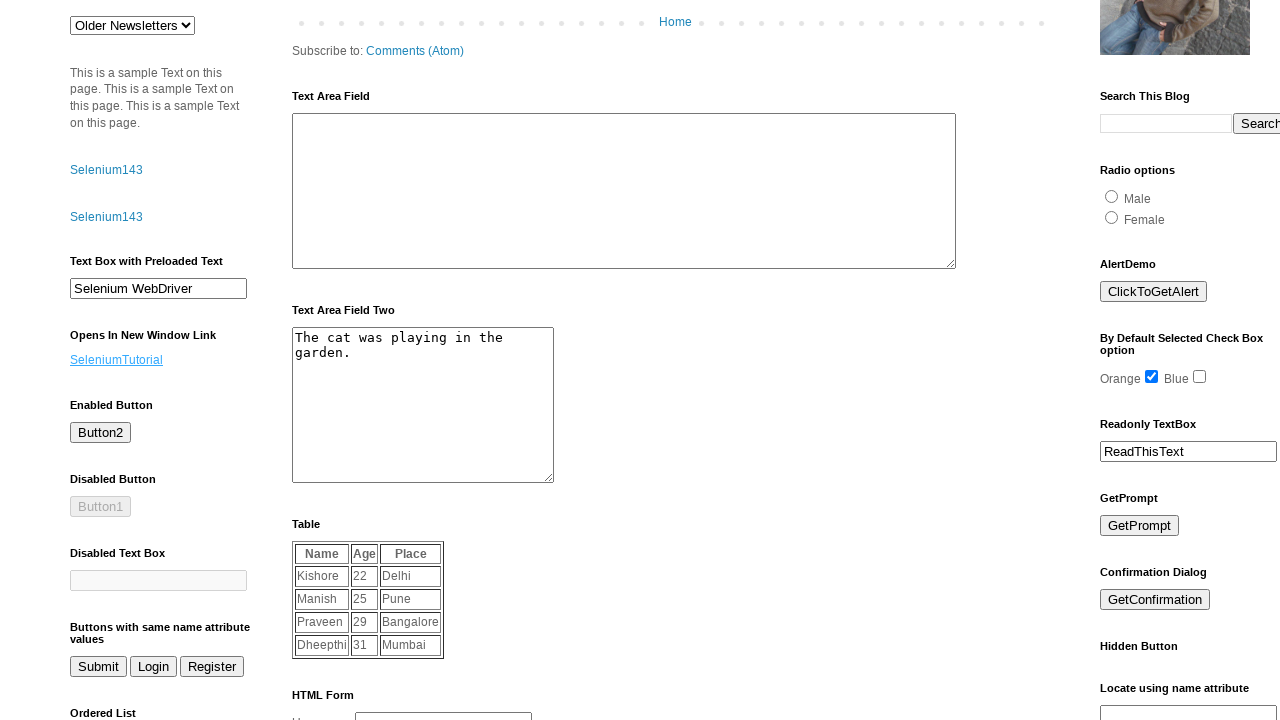

Extracted and printed textarea text from original page
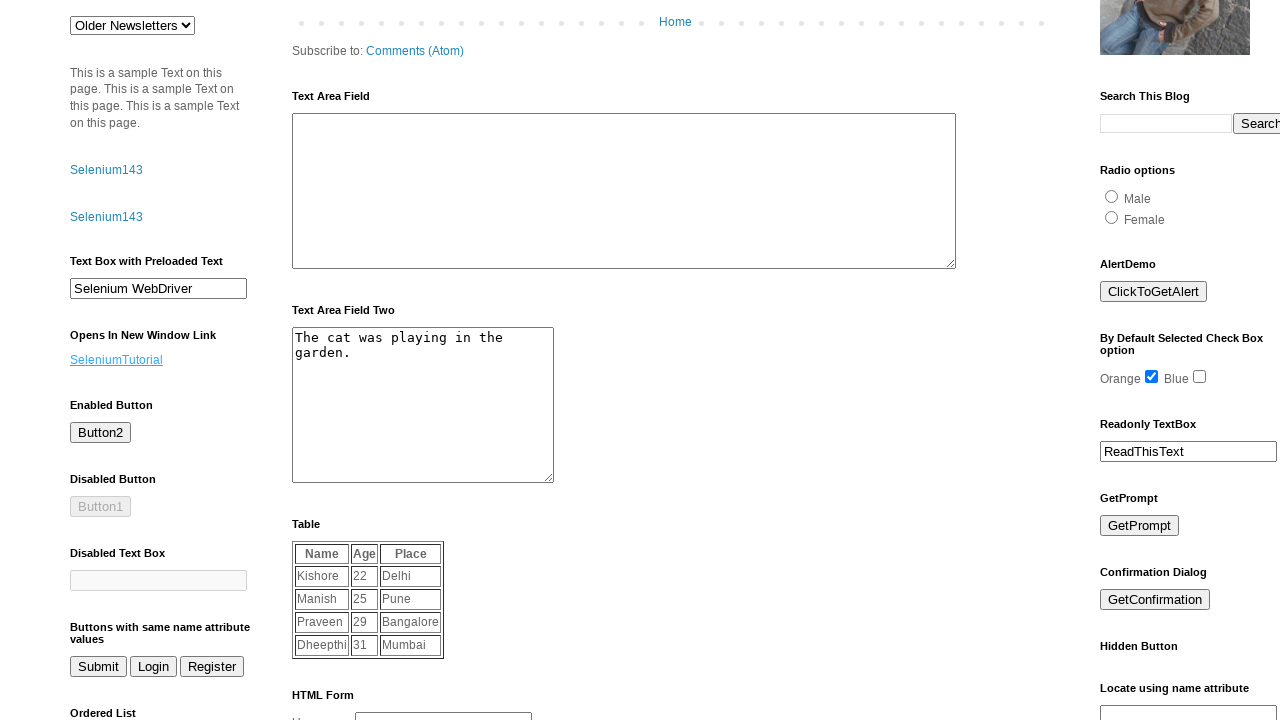

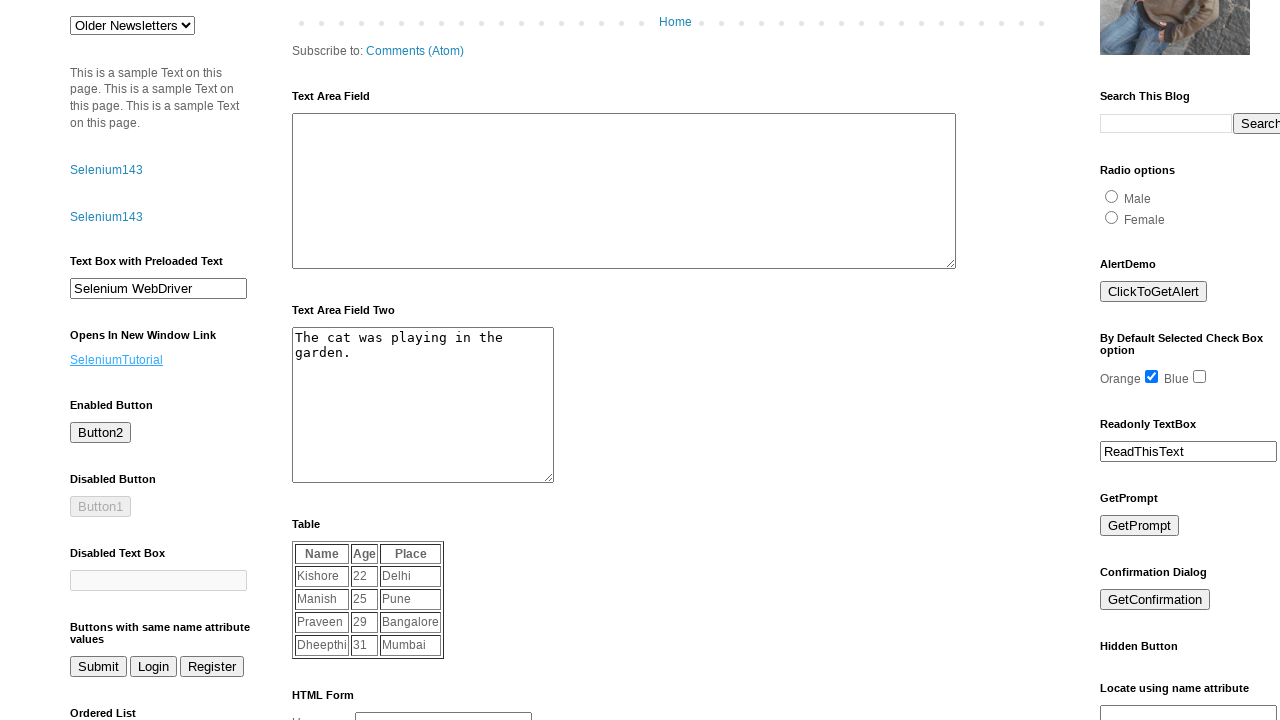